Tests window handling functionality by opening a help link in a new window and switching between parent and child windows

Starting URL: https://accounts.google.com/signup/v2/webcreateaccount?flowName=GlifWebSignIn&flowEntry=SignUp

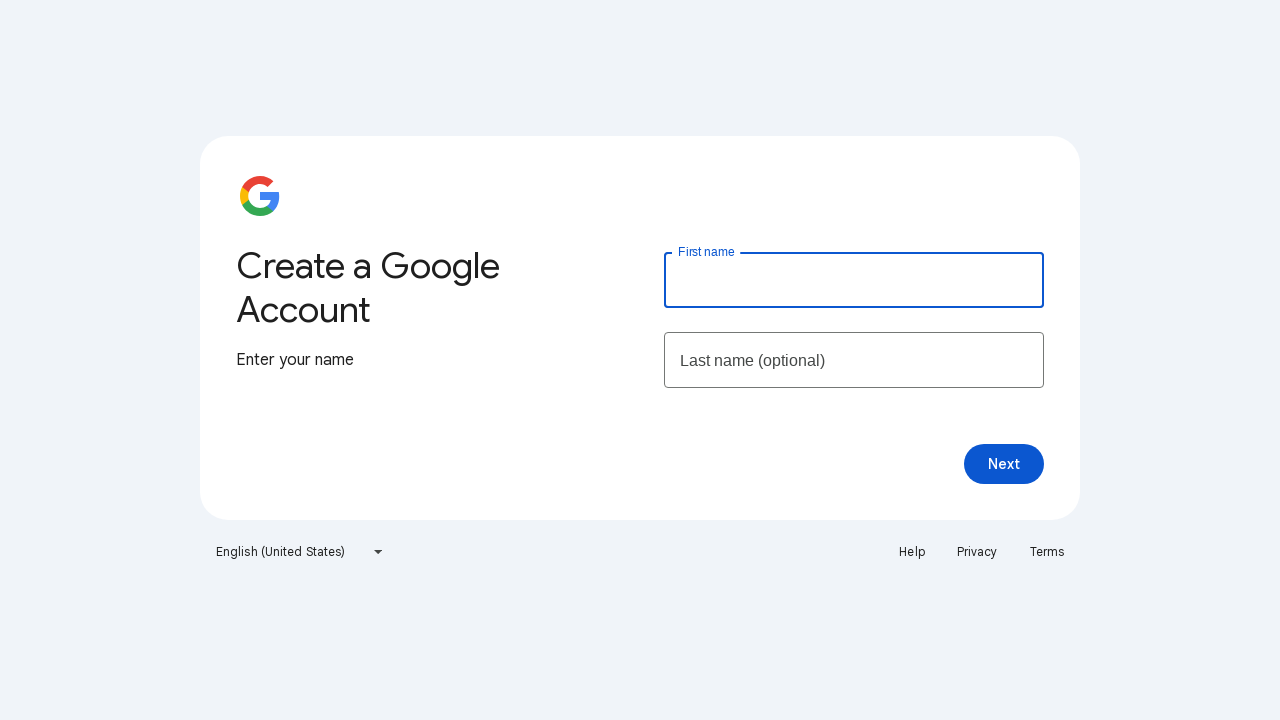

Clicked Help link to open new window at (912, 552) on xpath=//a[contains(text(),'Help')]
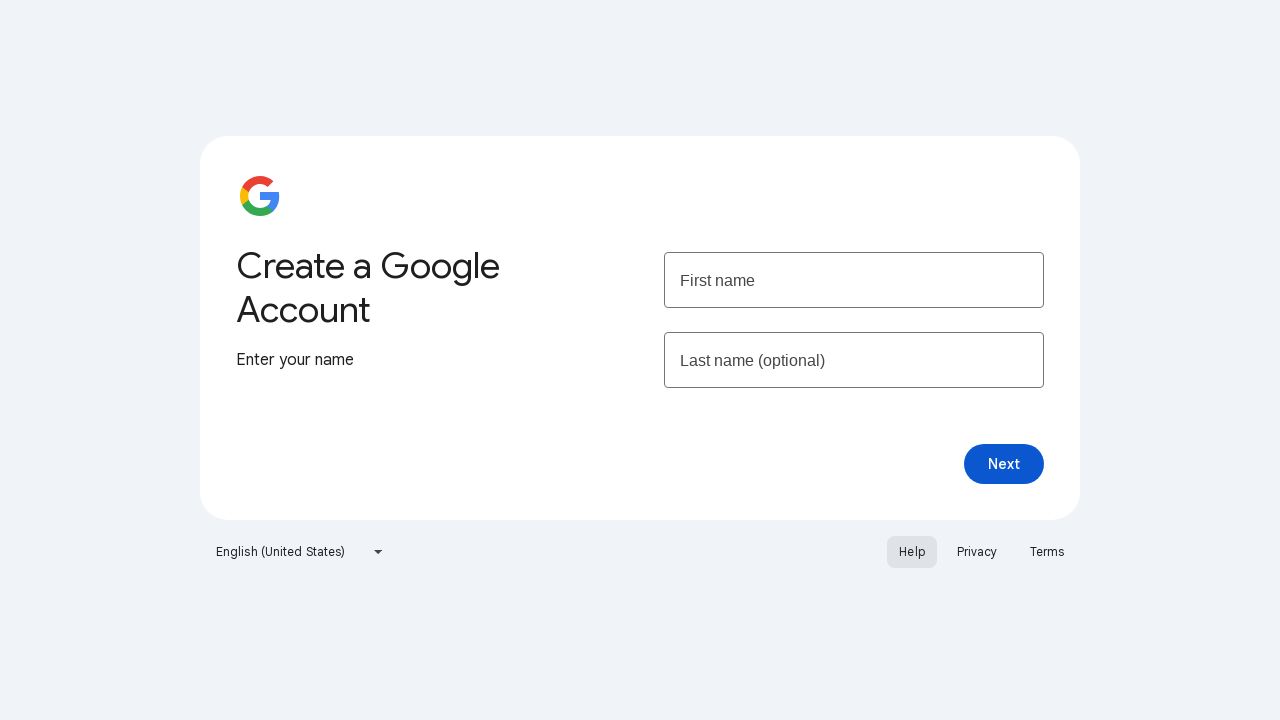

New window/tab opened and captured
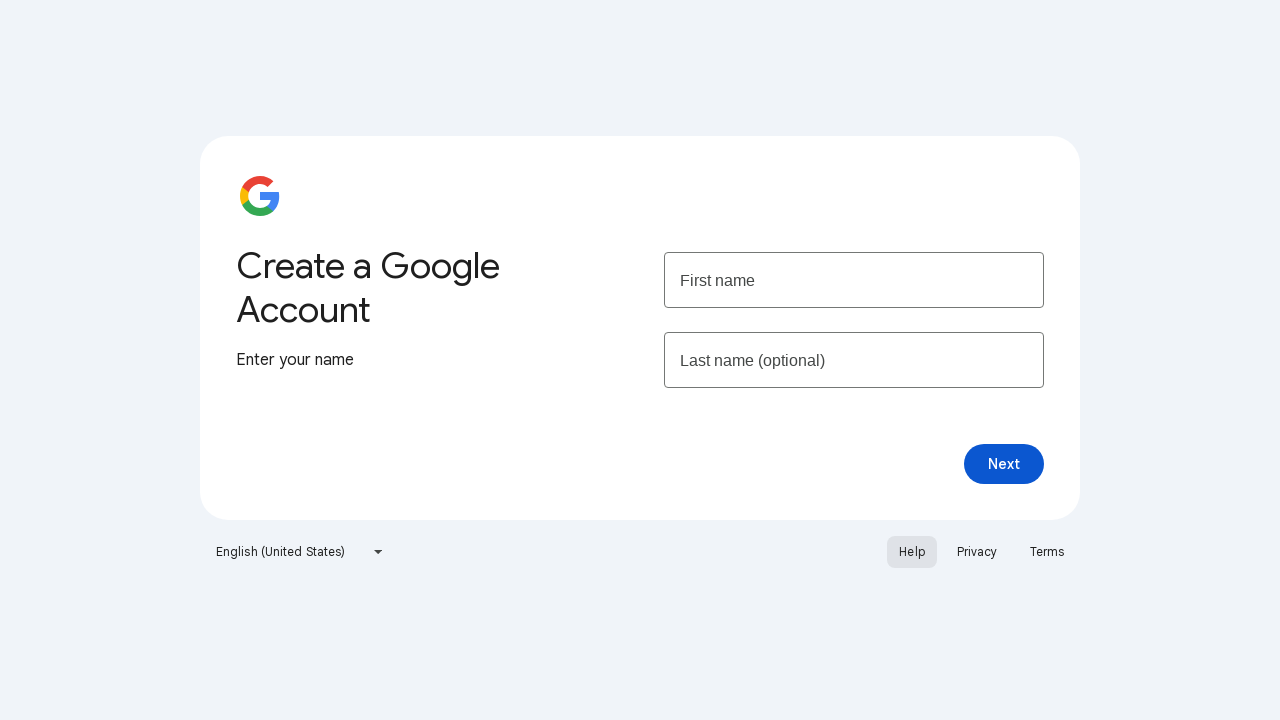

Retrieved child window title
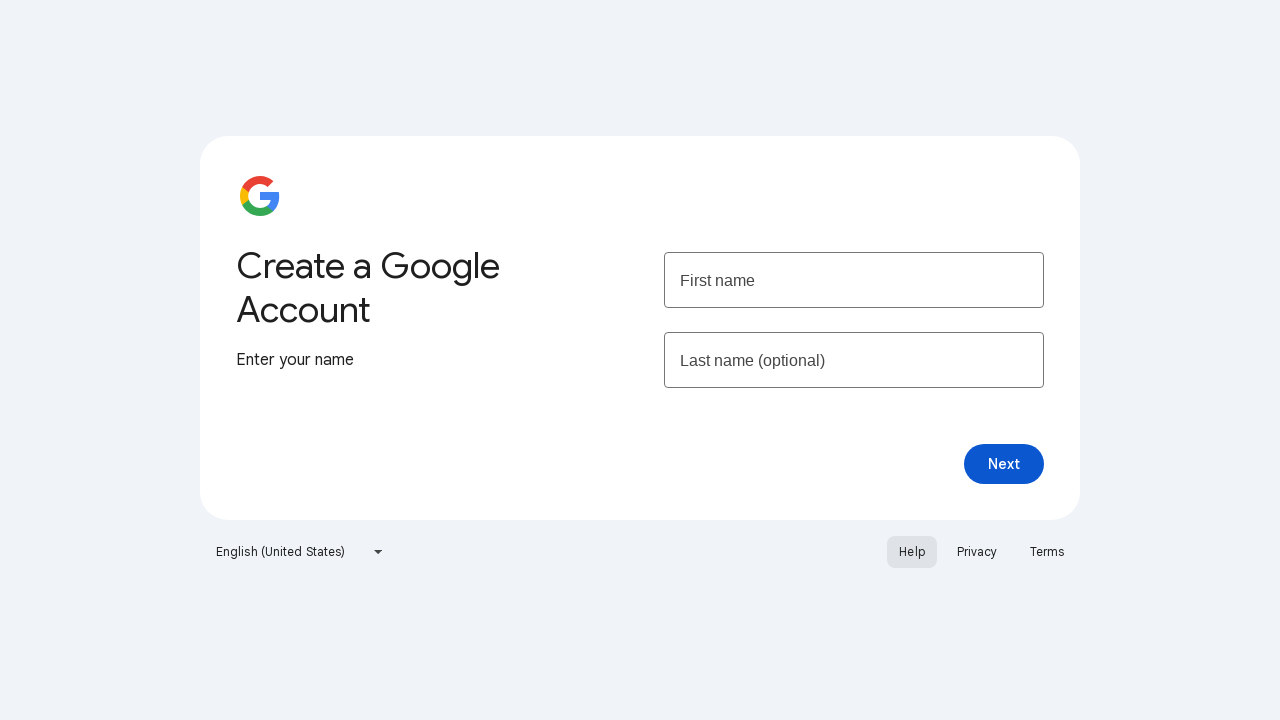

Switched back to parent window and retrieved its title
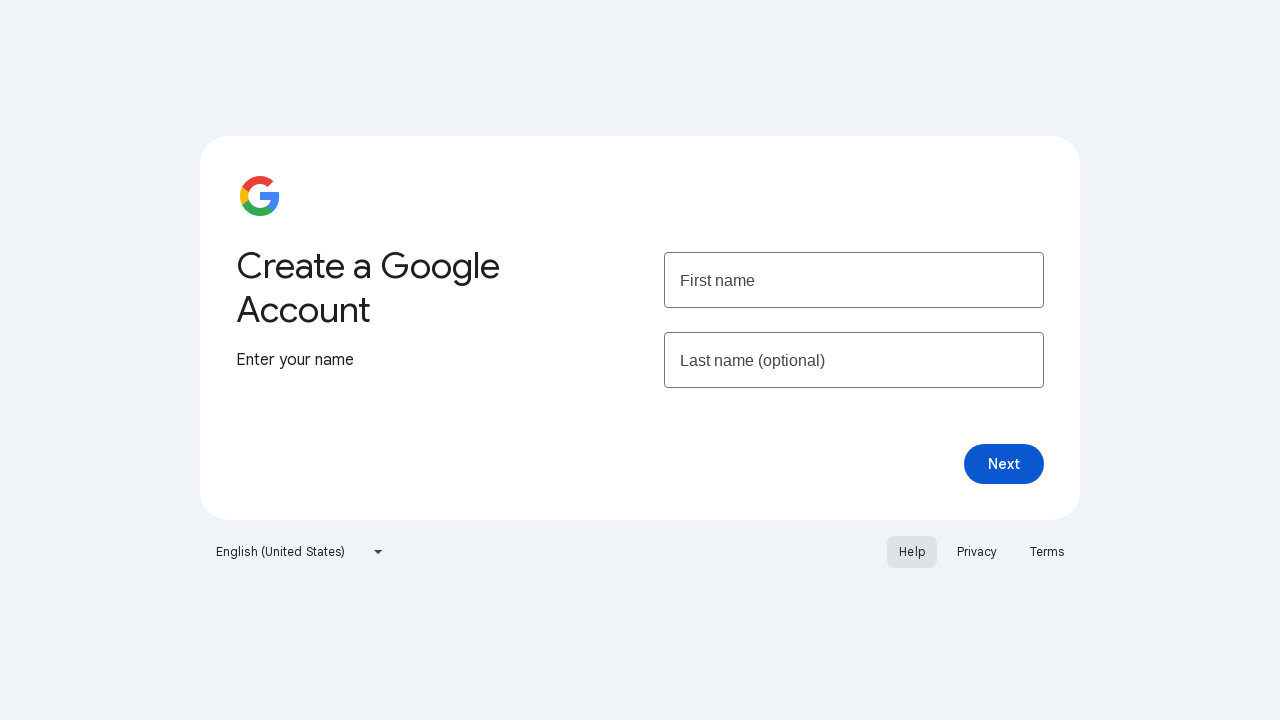

Closed child window/tab
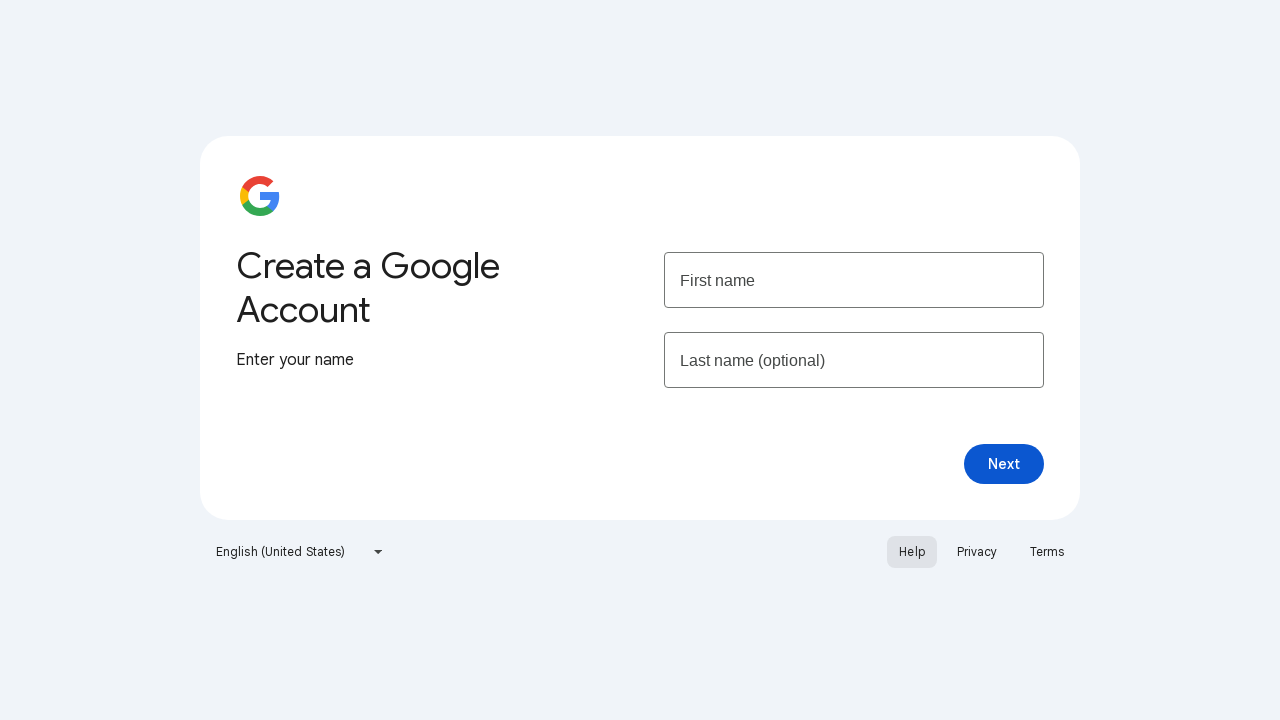

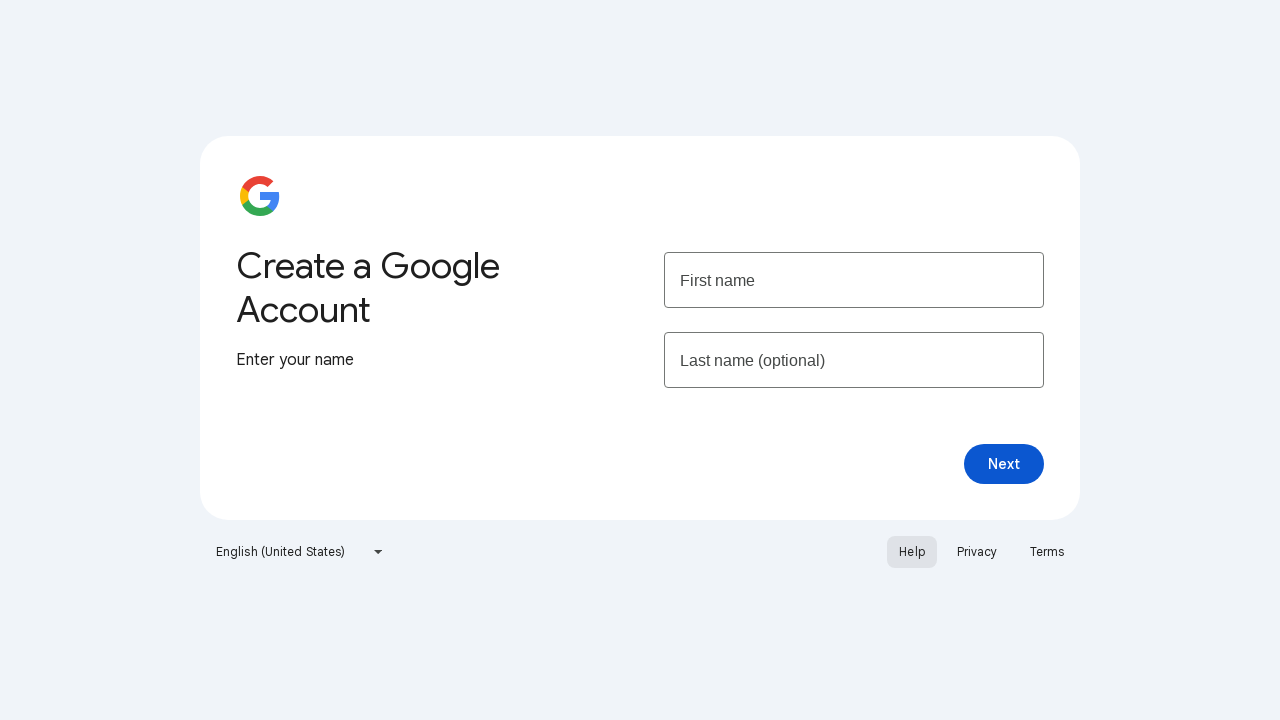